Tests the addition functionality on a slow calculator by setting a delay, performing 7 + 8, and verifying the result equals 15

Starting URL: https://bonigarcia.dev/selenium-webdriver-java/slow-calculator.html

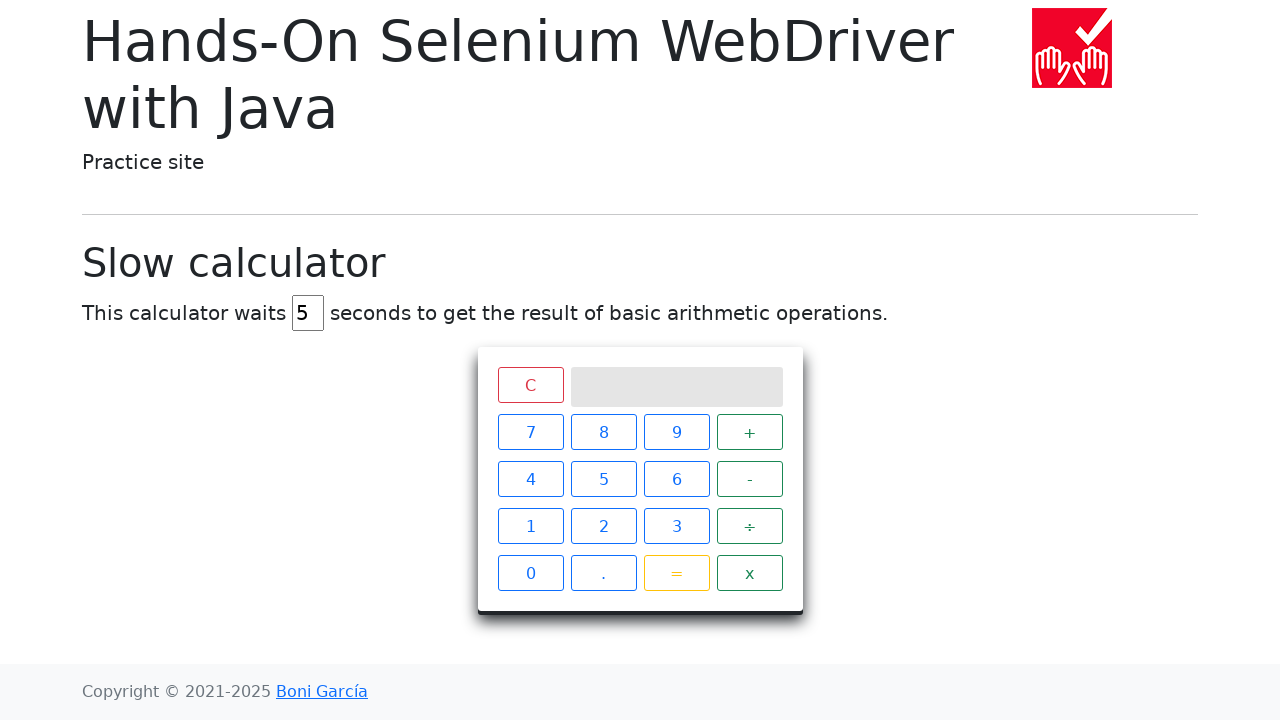

Located delay input field
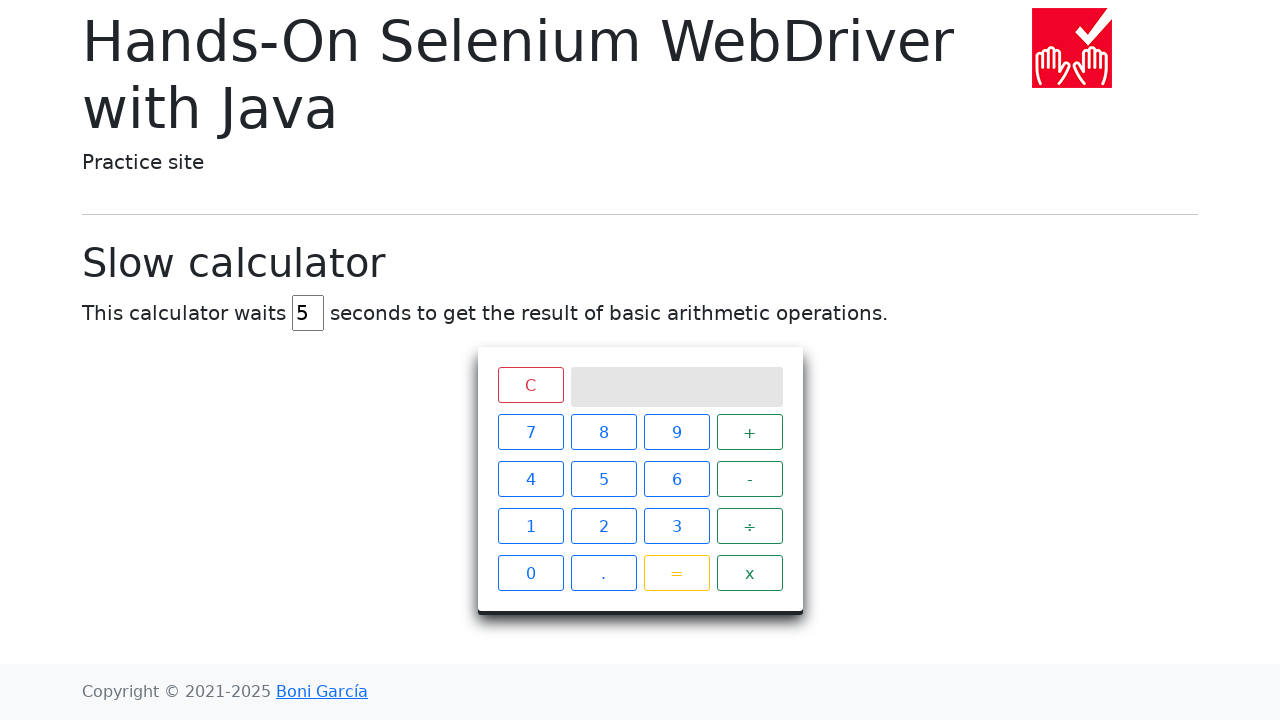

Cleared delay input field on #delay
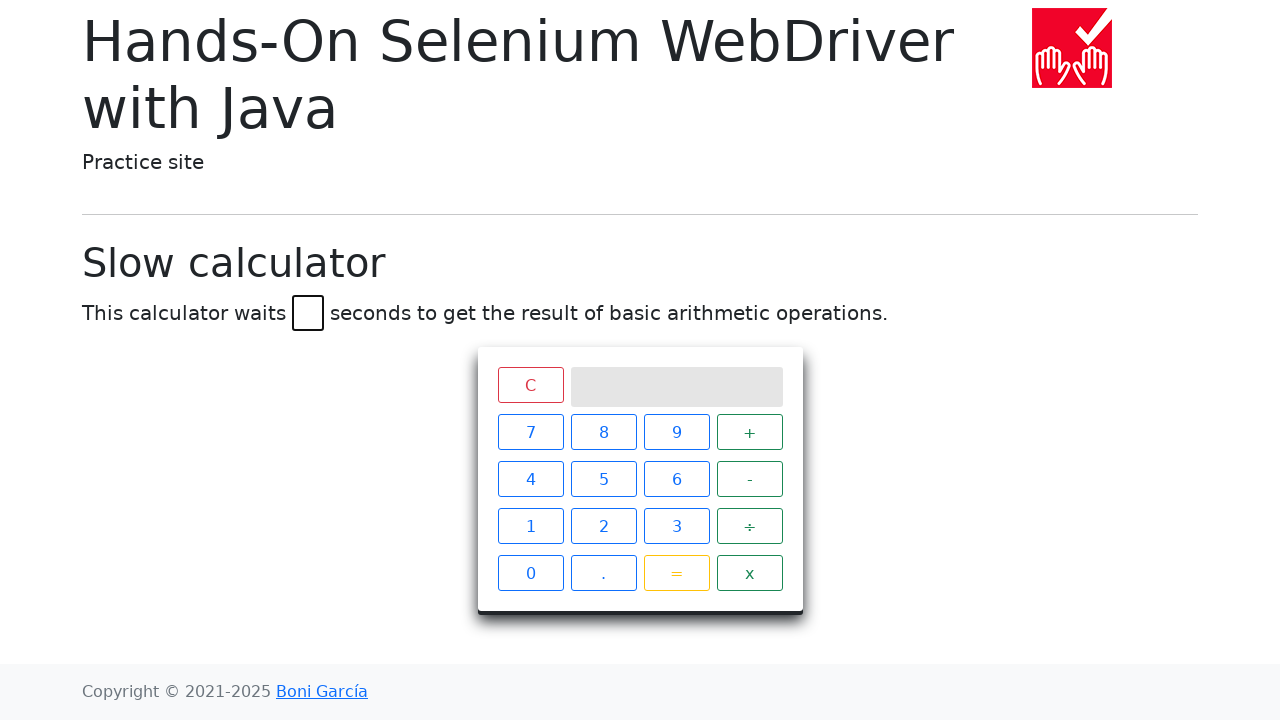

Filled delay input with '45' seconds on #delay
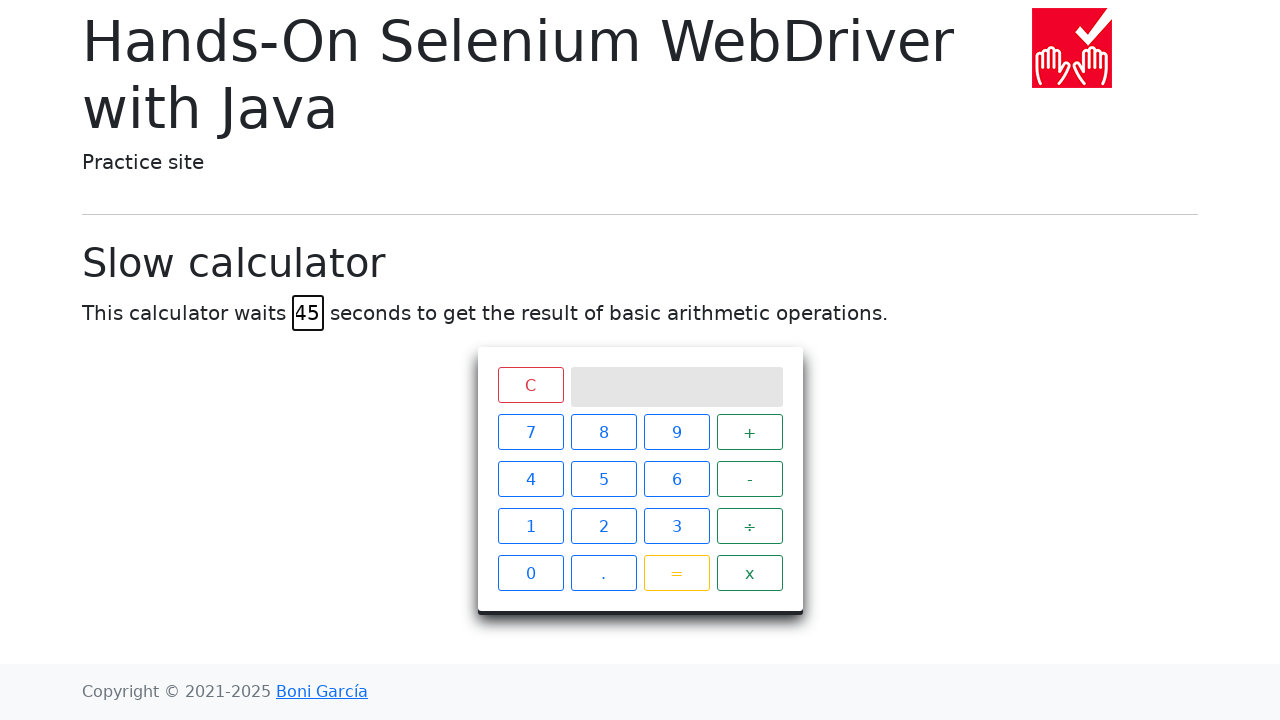

Clicked calculator button '7' at (530, 432) on xpath=//span[text()='7']
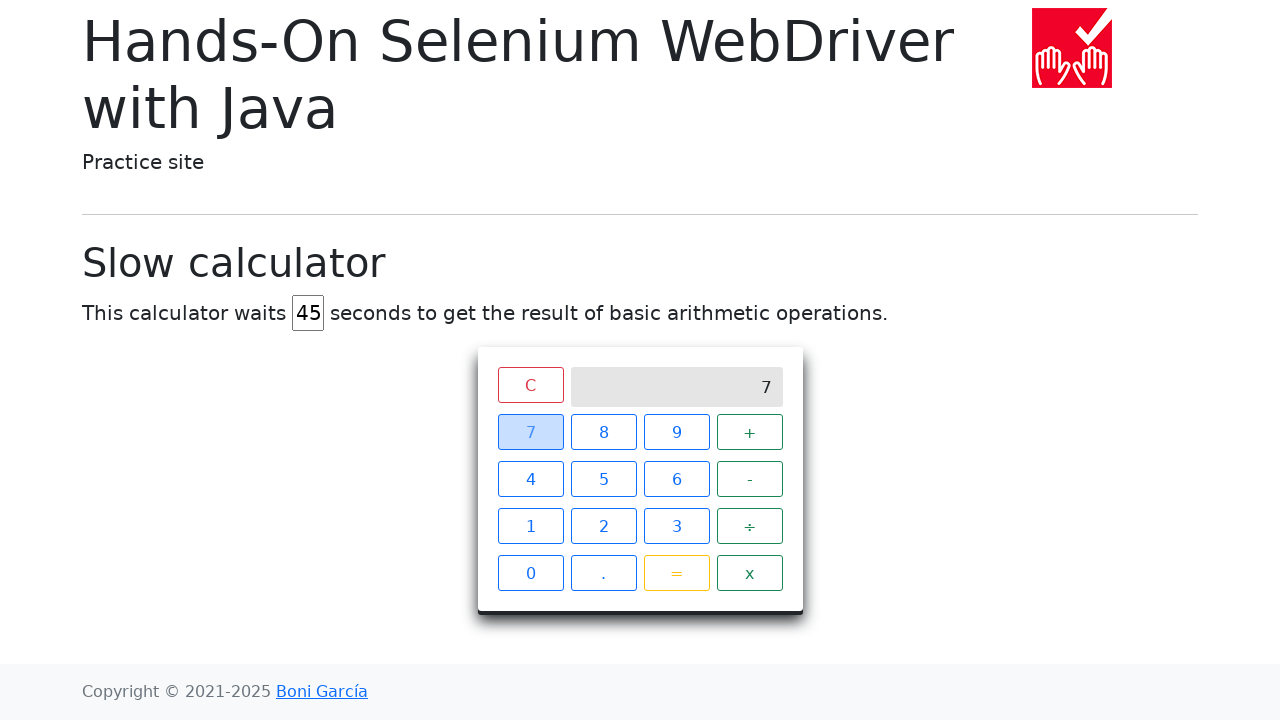

Clicked calculator button '+' at (750, 432) on xpath=//span[text()='+']
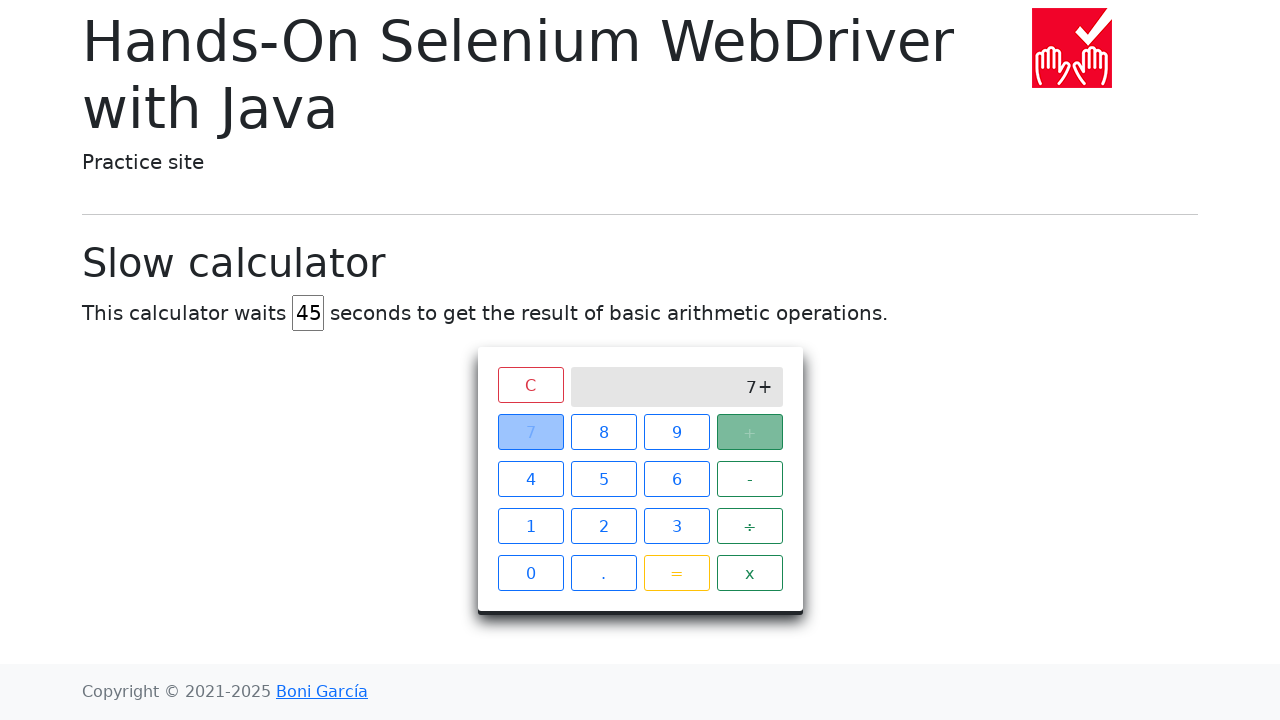

Clicked calculator button '8' at (604, 432) on xpath=//span[text()='8']
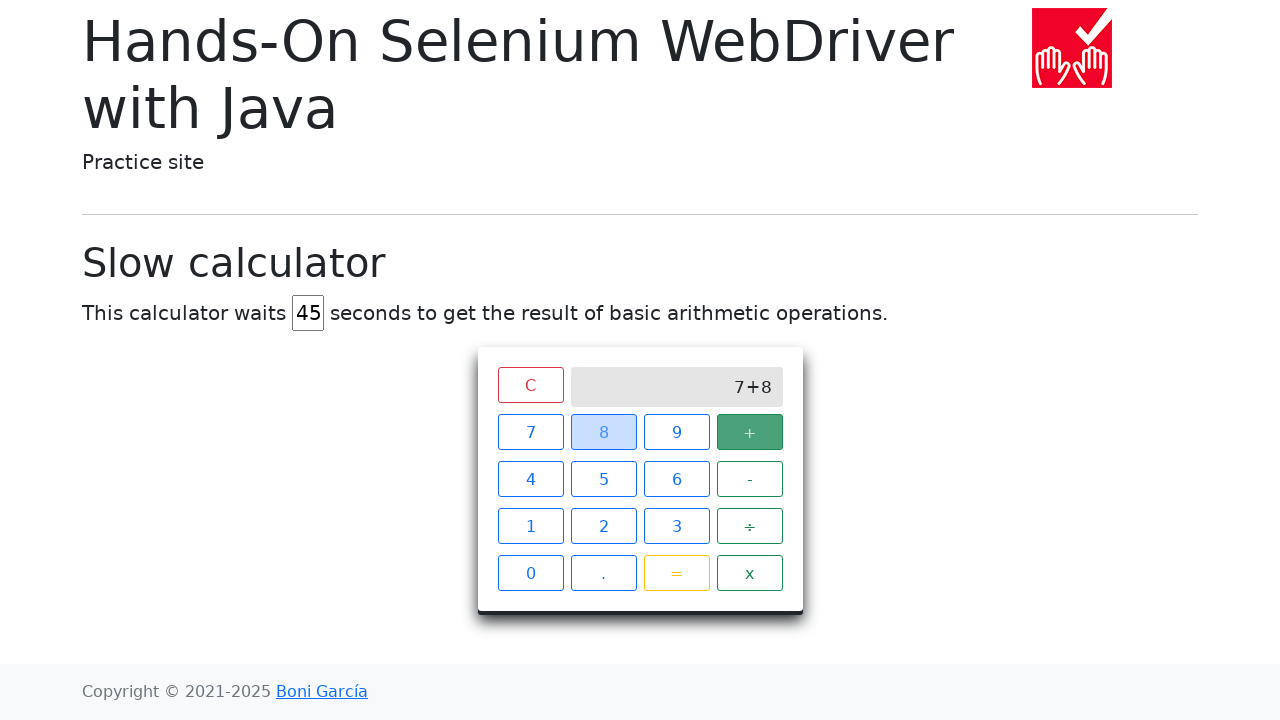

Clicked calculator button '=' at (676, 573) on xpath=//span[text()='=']
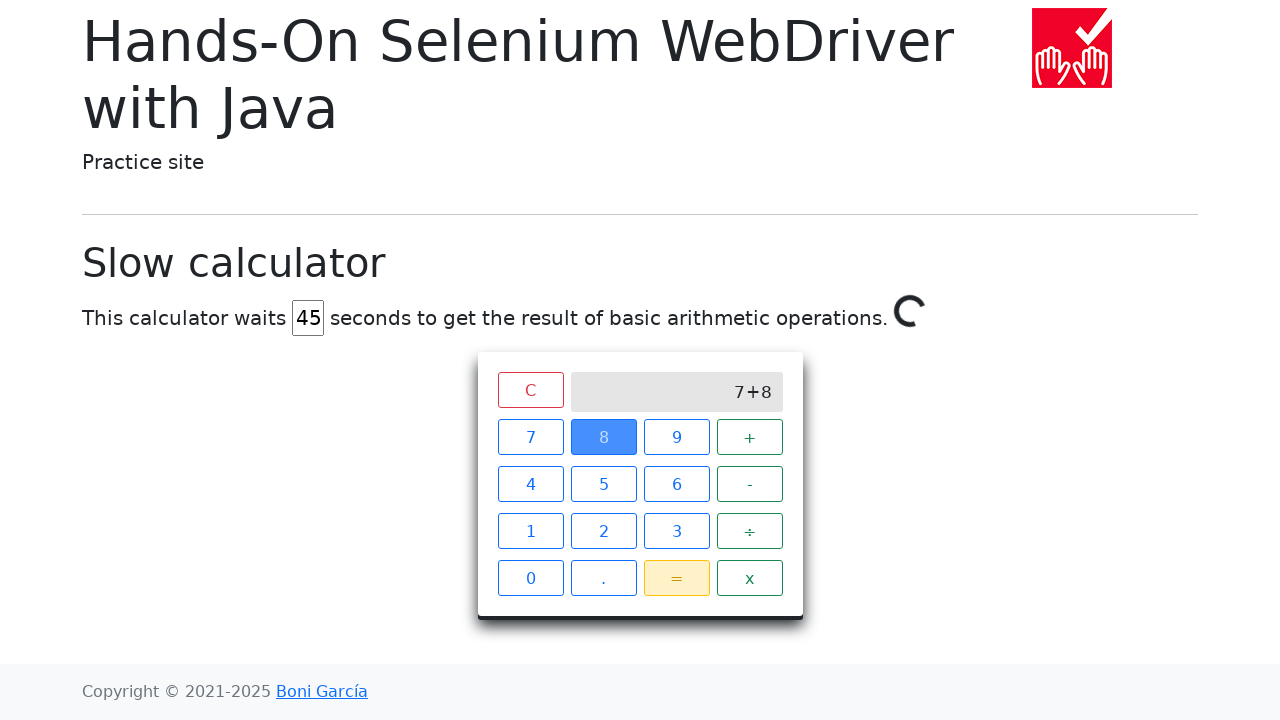

Waited for calculator result '15' to be displayed (45 second delay completed)
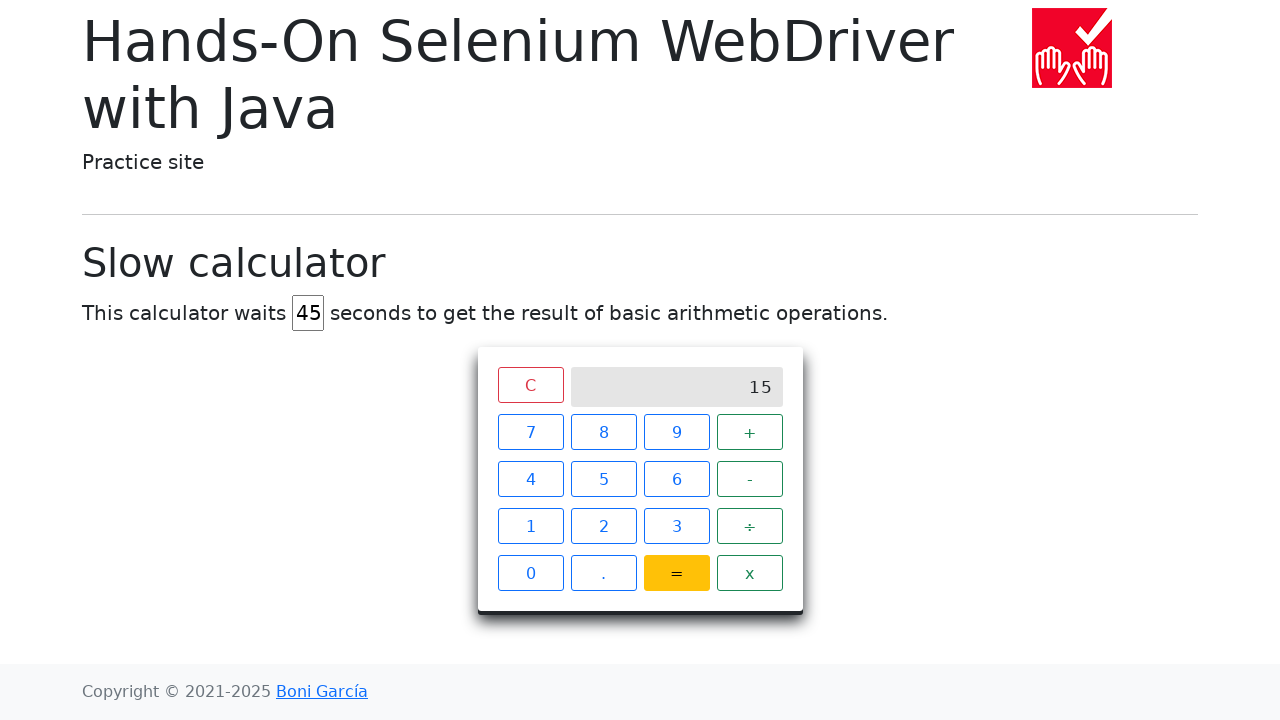

Retrieved result text from calculator screen
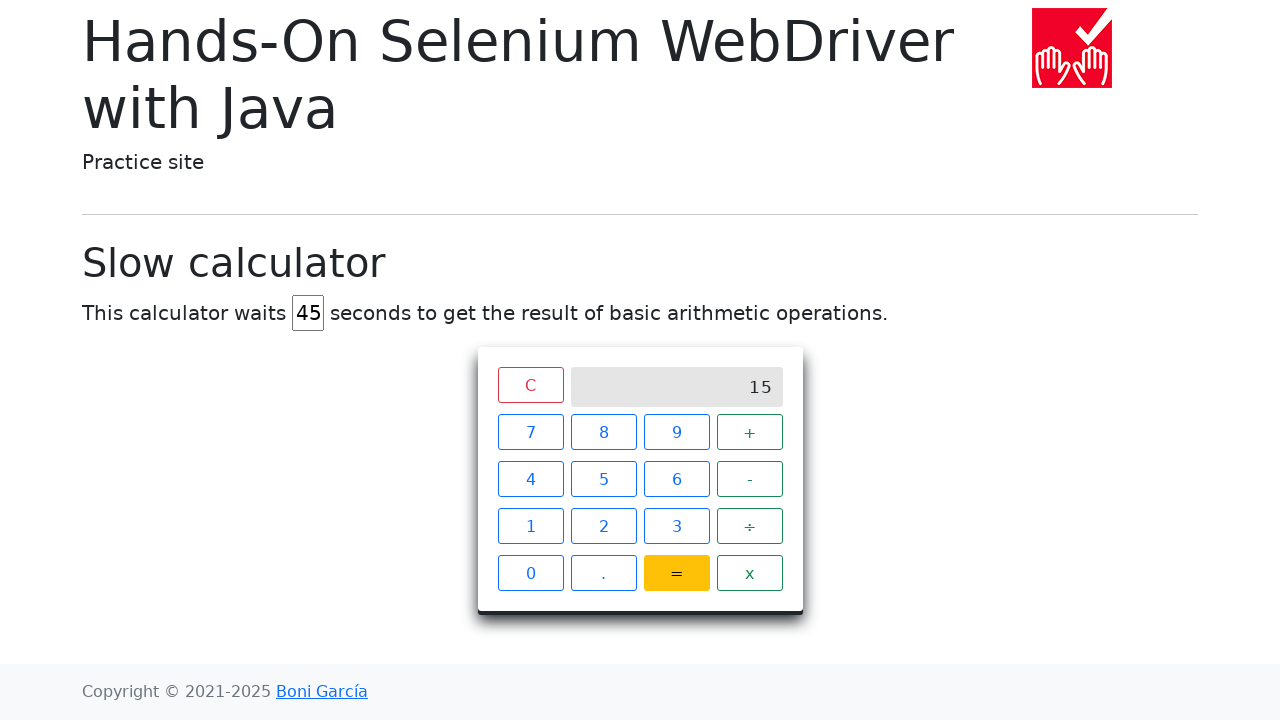

Verified calculation result is '15' (7 + 8 = 15)
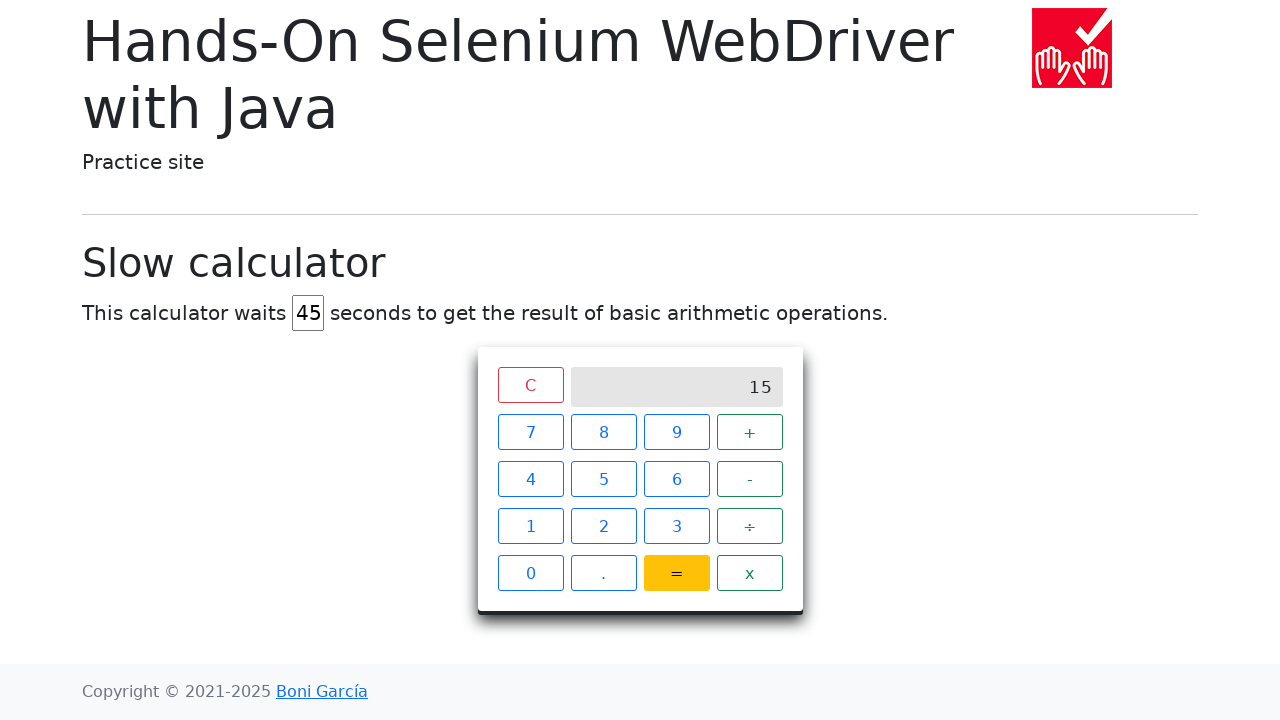

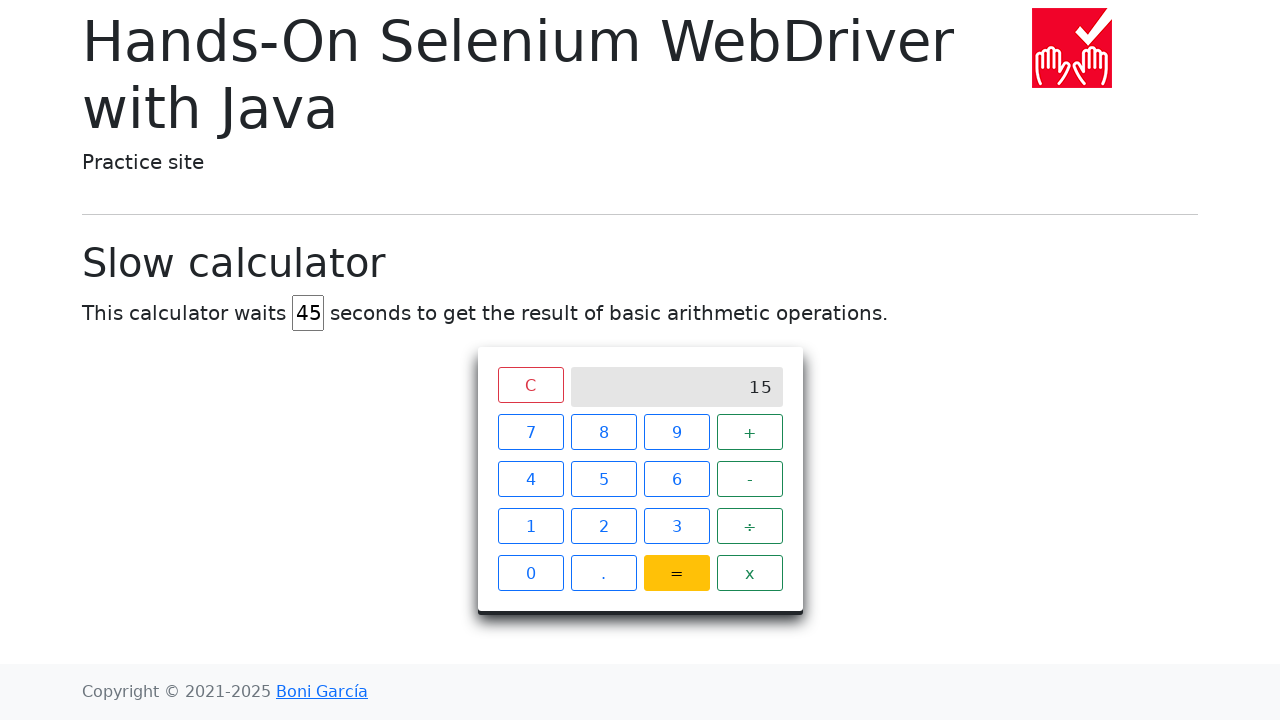